Navigates to the Virtusa homepage and waits for the page to load

Starting URL: https://www.virtusa.com/

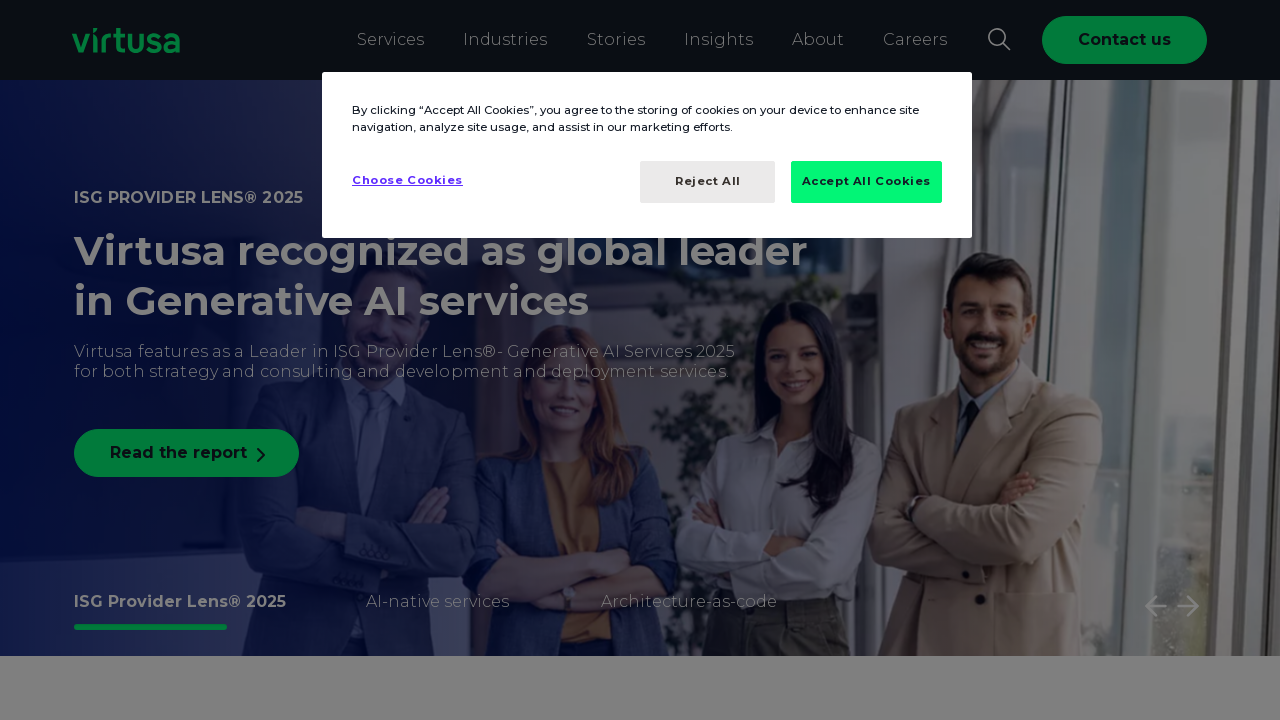

Page DOM content loaded
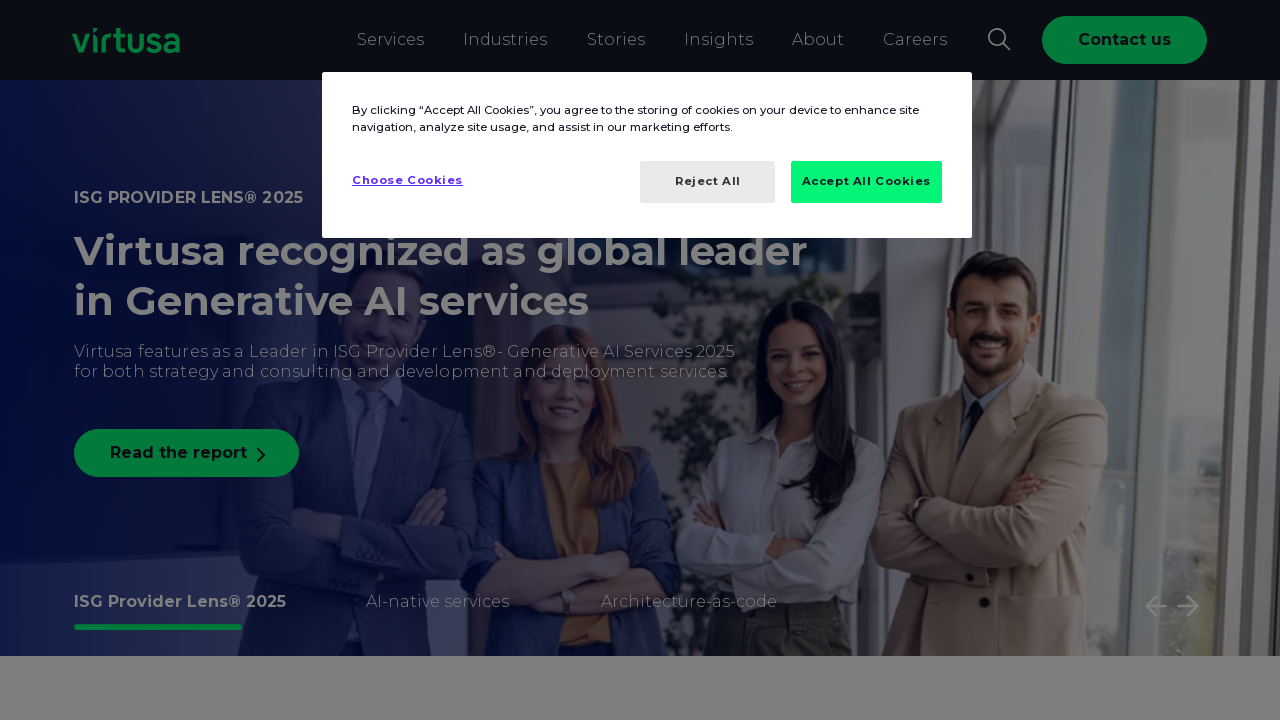

Virtusa homepage loaded and body element is visible
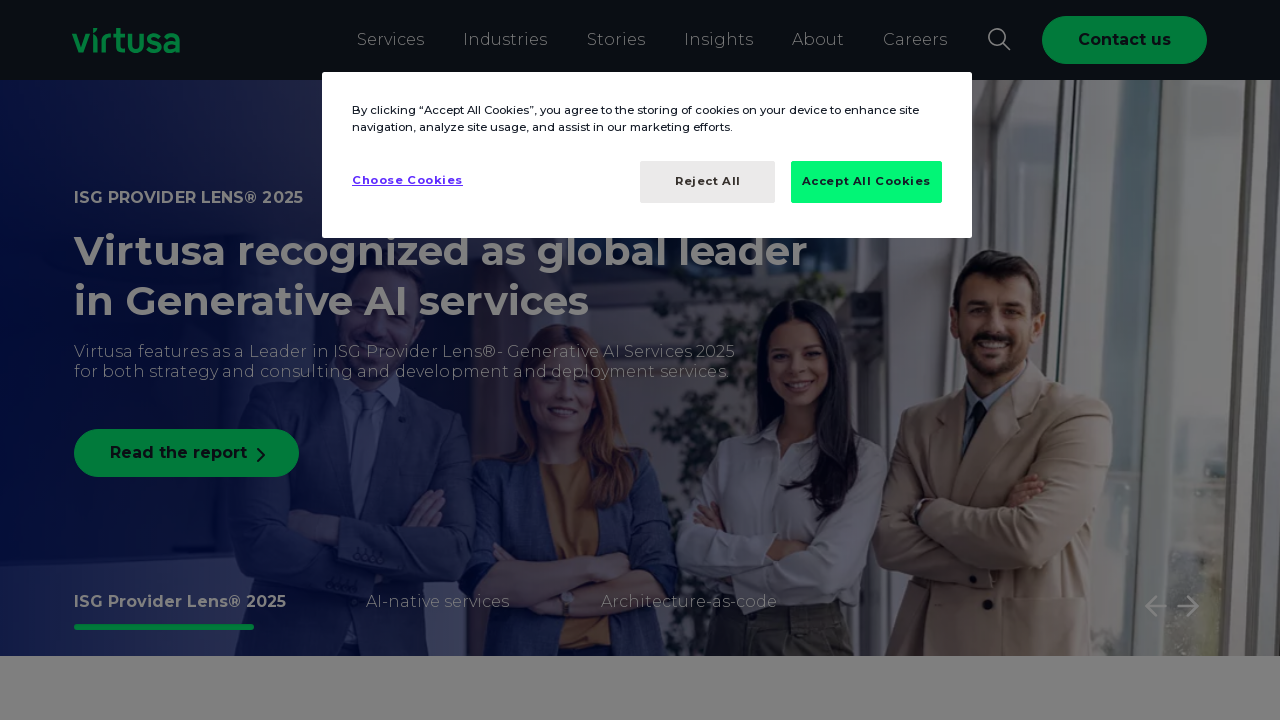

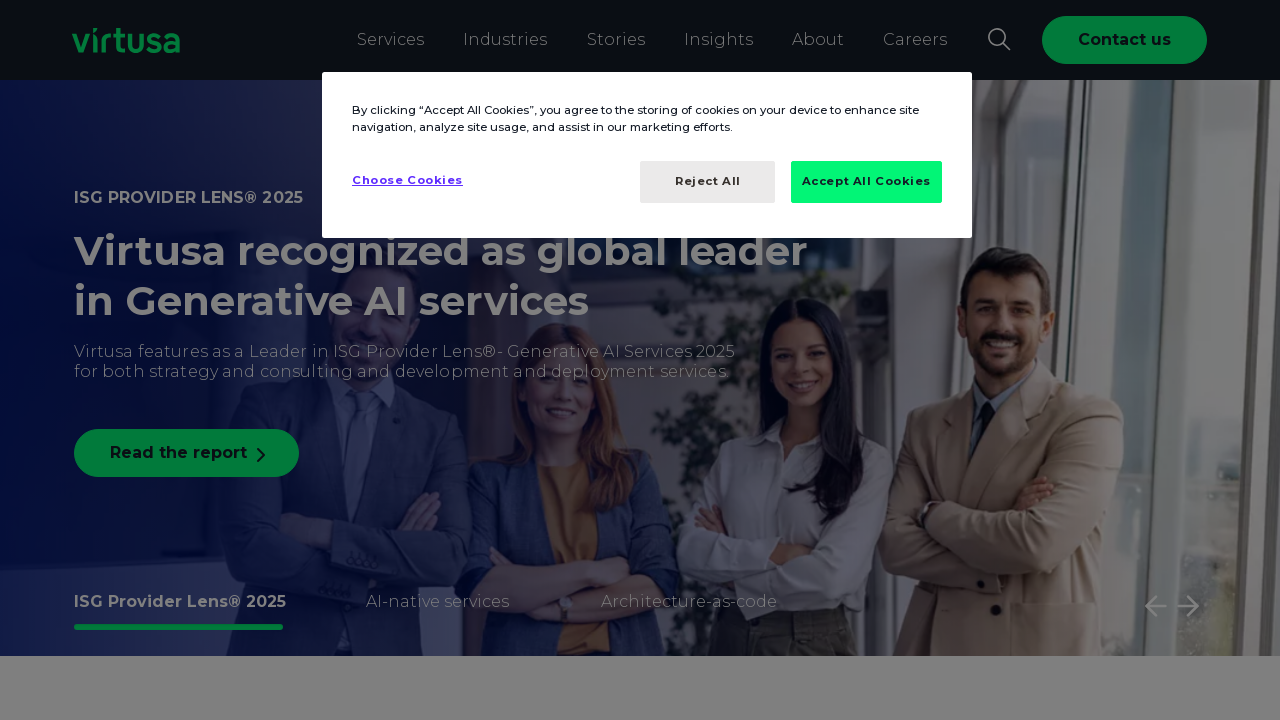